Tests character validation with valid 7-character input, expecting "Valid Value" result

Starting URL: https://testpages.eviltester.com/styled/apps/7charval/simple7charvalidation.html

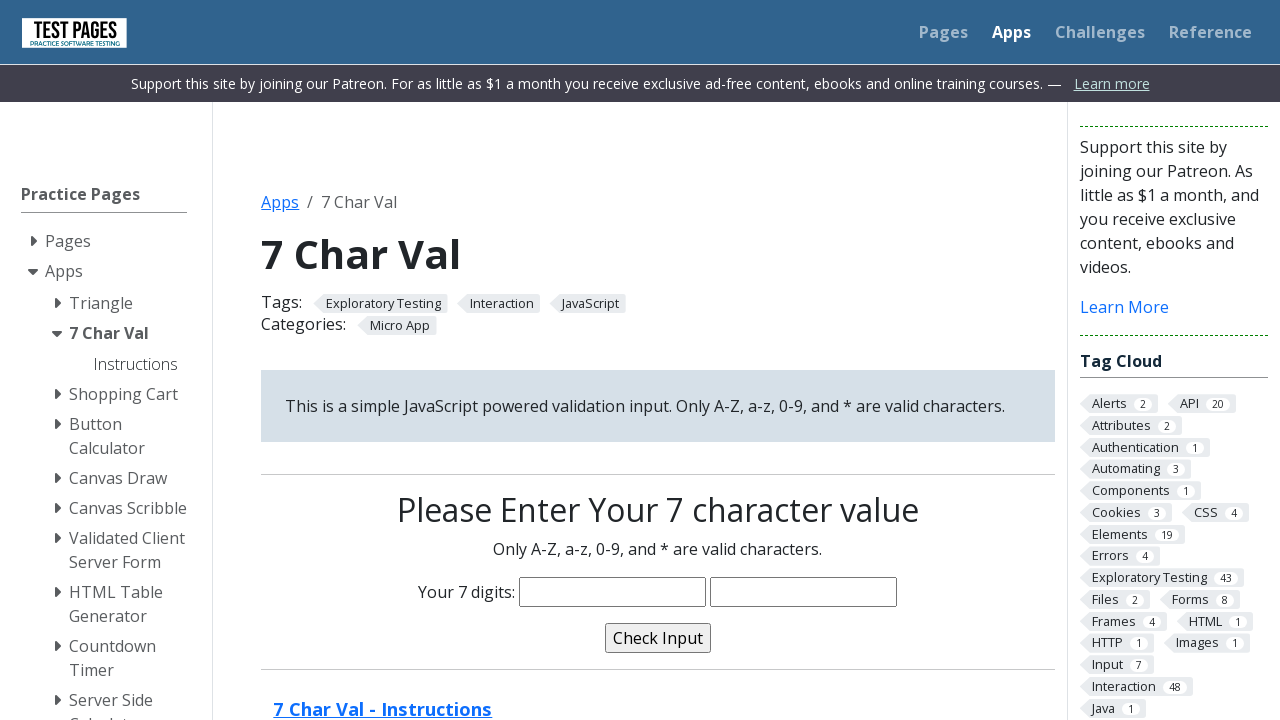

Filled character input field with valid 7-character value 'goZr2*a' on input[name='characters']
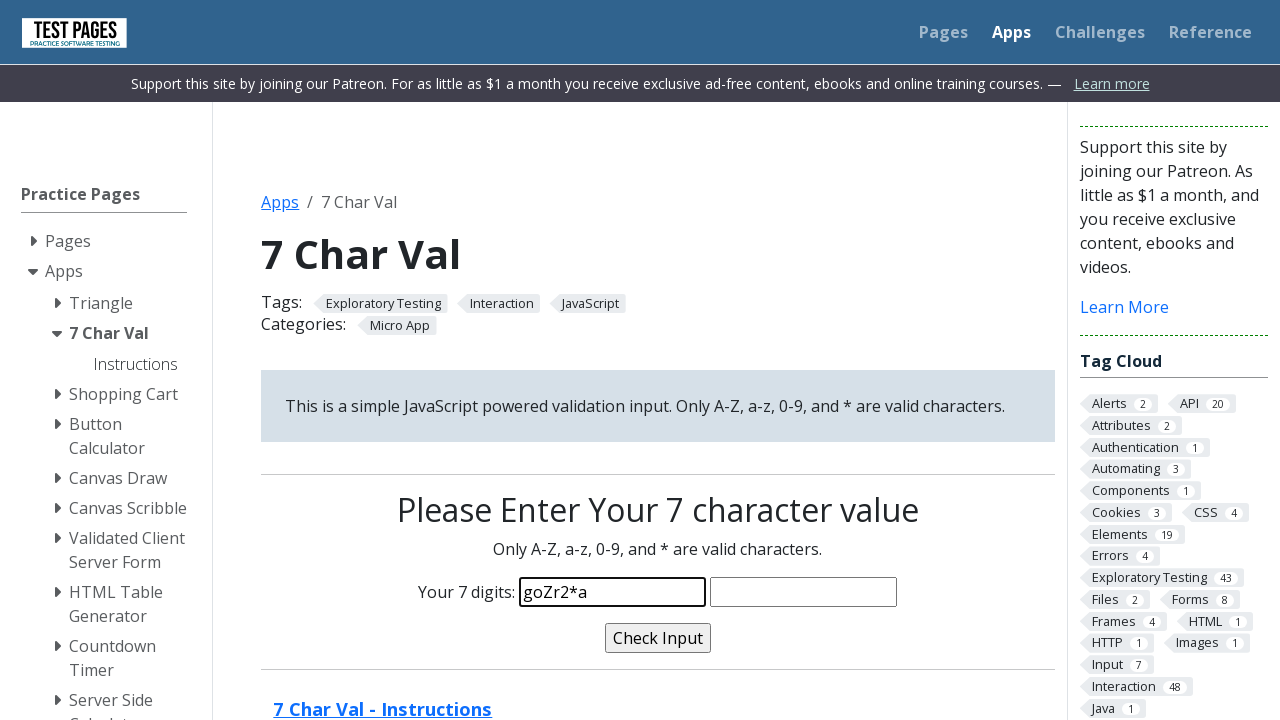

Clicked validate button to submit character validation at (658, 638) on input[name='validate']
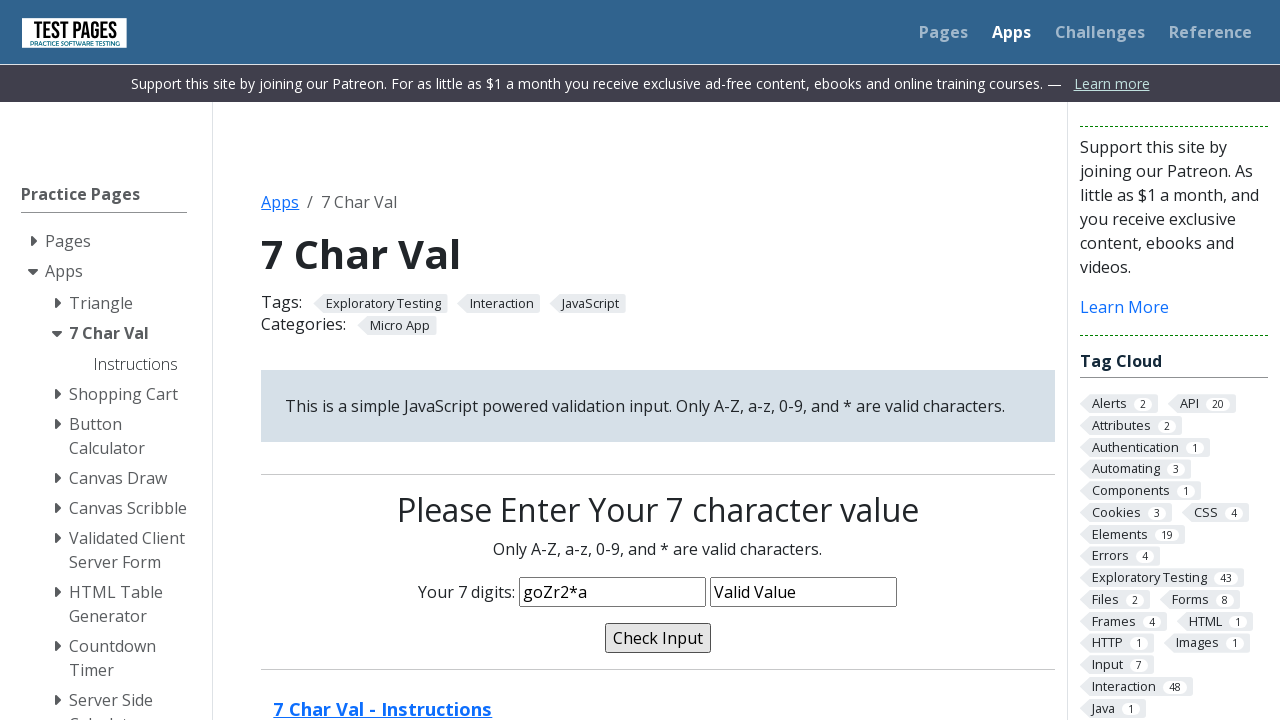

Validation message element loaded, expecting 'Valid Value' result
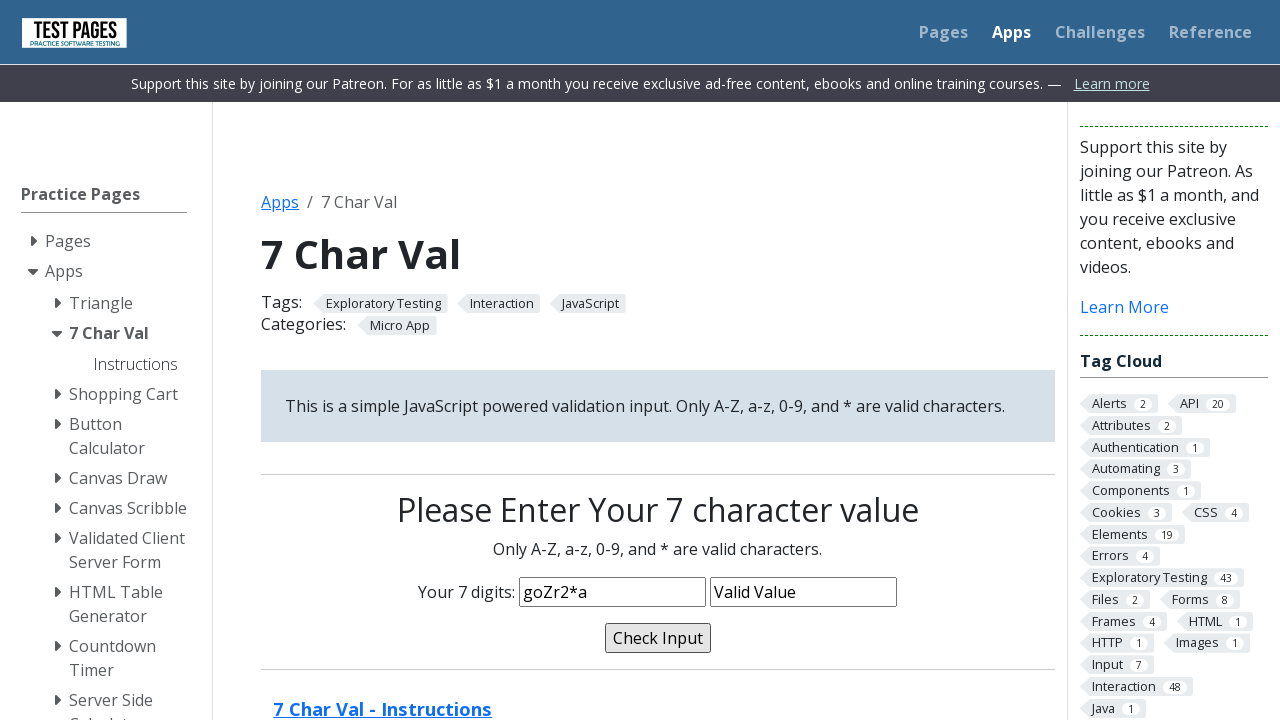

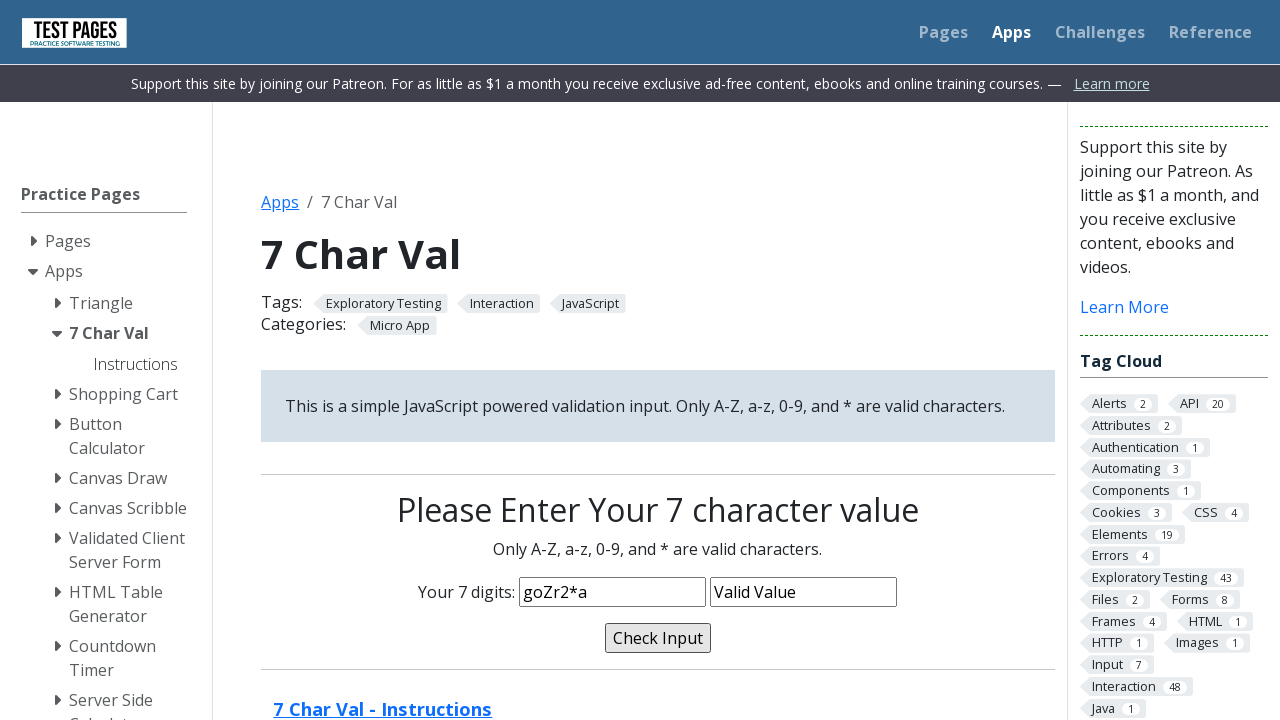